Navigates to the Bitcoin page on CoinMarketCap and verifies that the Bitcoin price element is displayed

Starting URL: https://coinmarketcap.com/currencies/bitcoin/

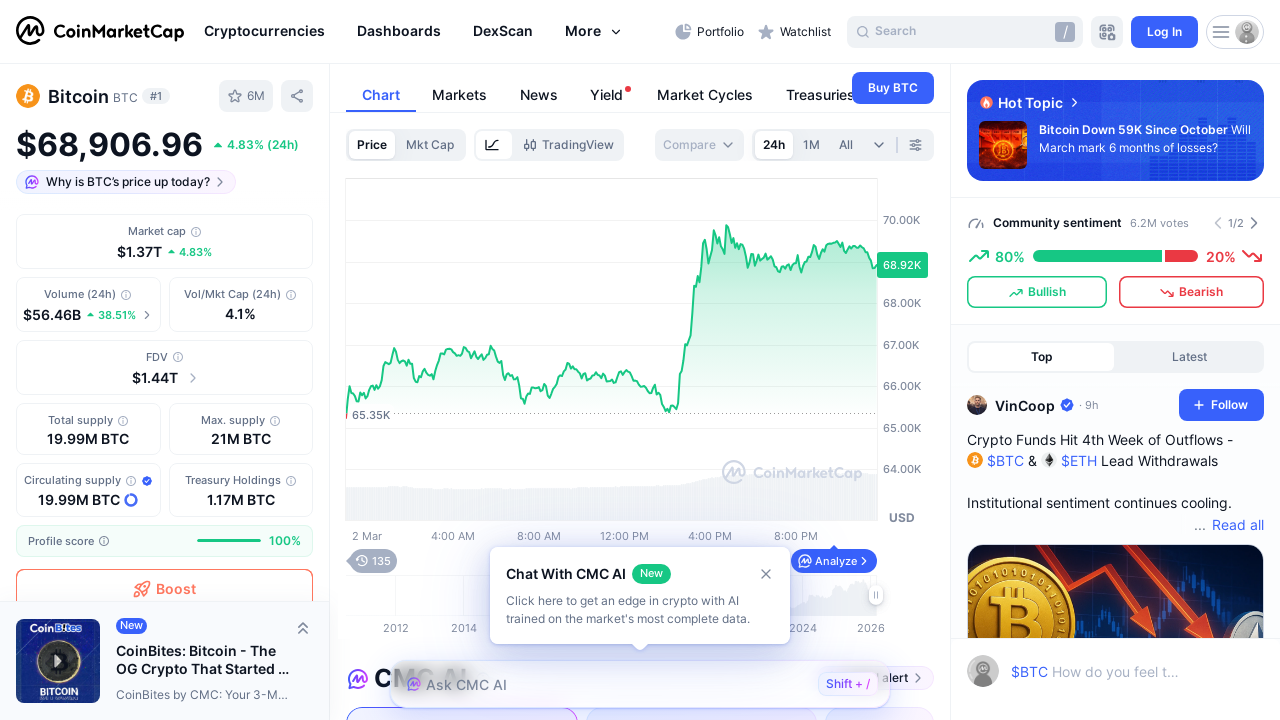

Navigated to Bitcoin page on CoinMarketCap
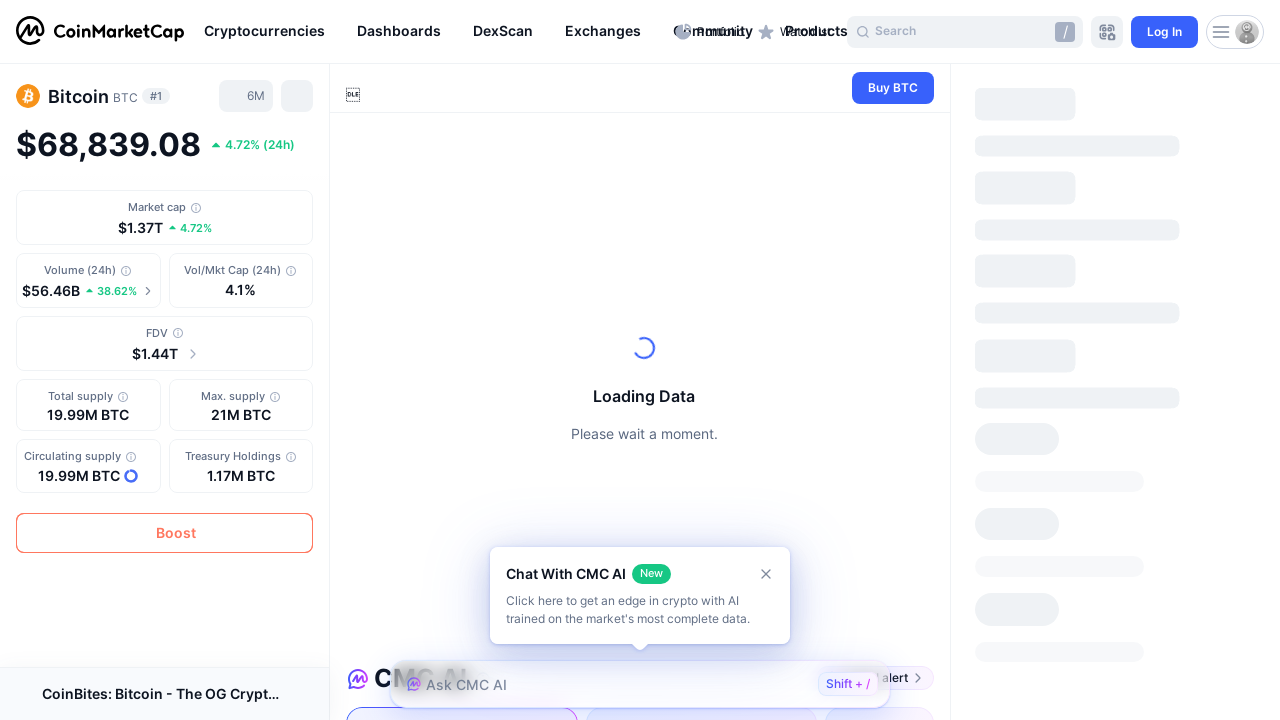

Bitcoin price element is visible and loaded
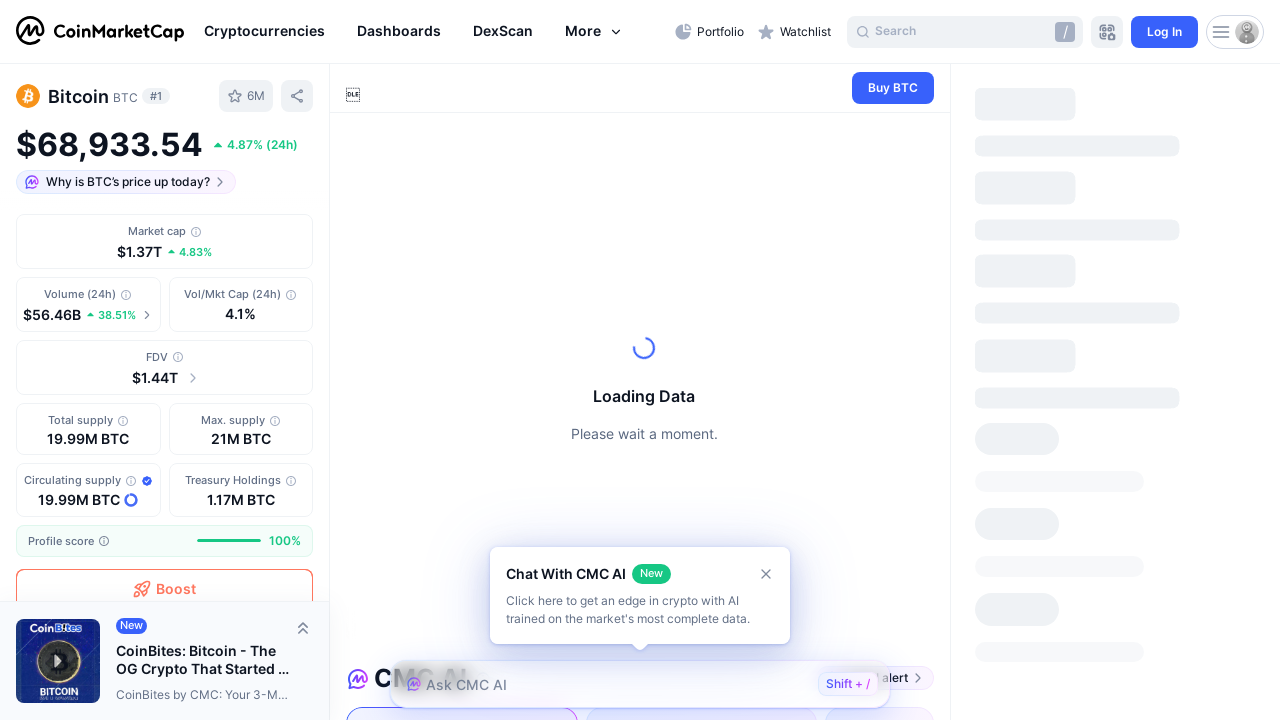

Verified Bitcoin price element is displayed
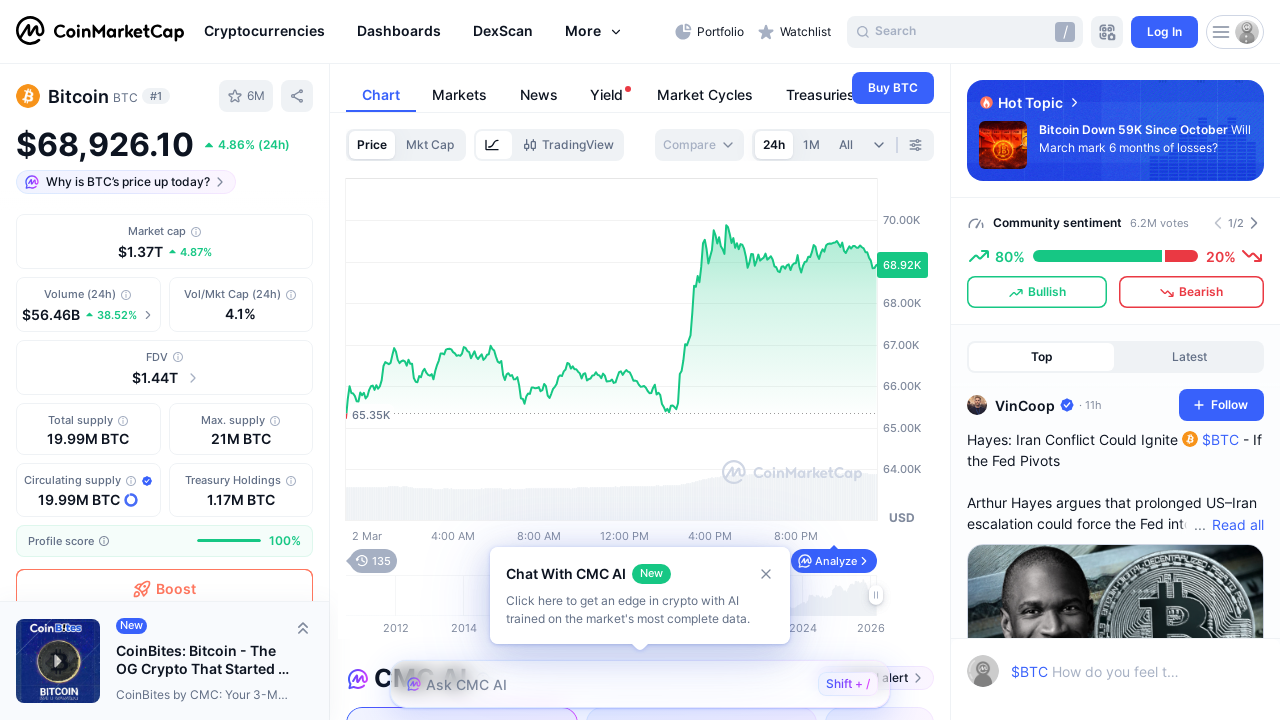

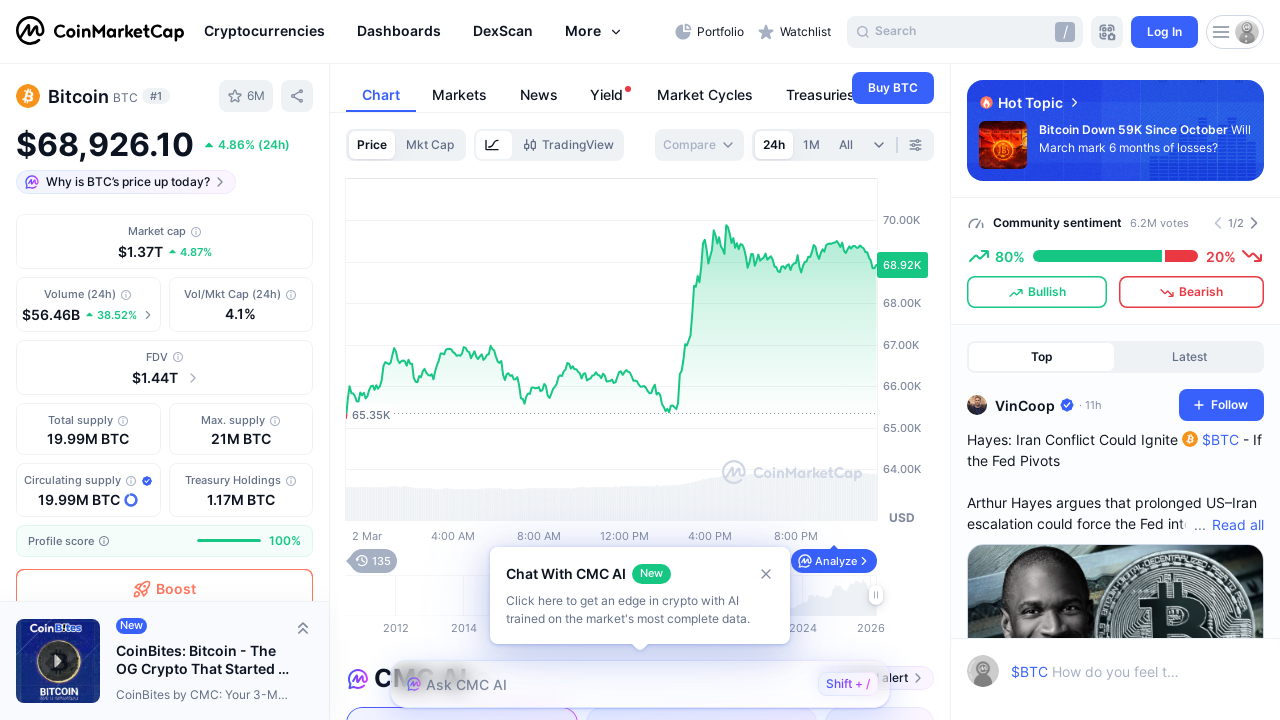